Verifies that products on the page have images, names, prices, and an "ADD TO CART" button

Starting URL: https://rahulshettyacademy.com/seleniumPractise/#/

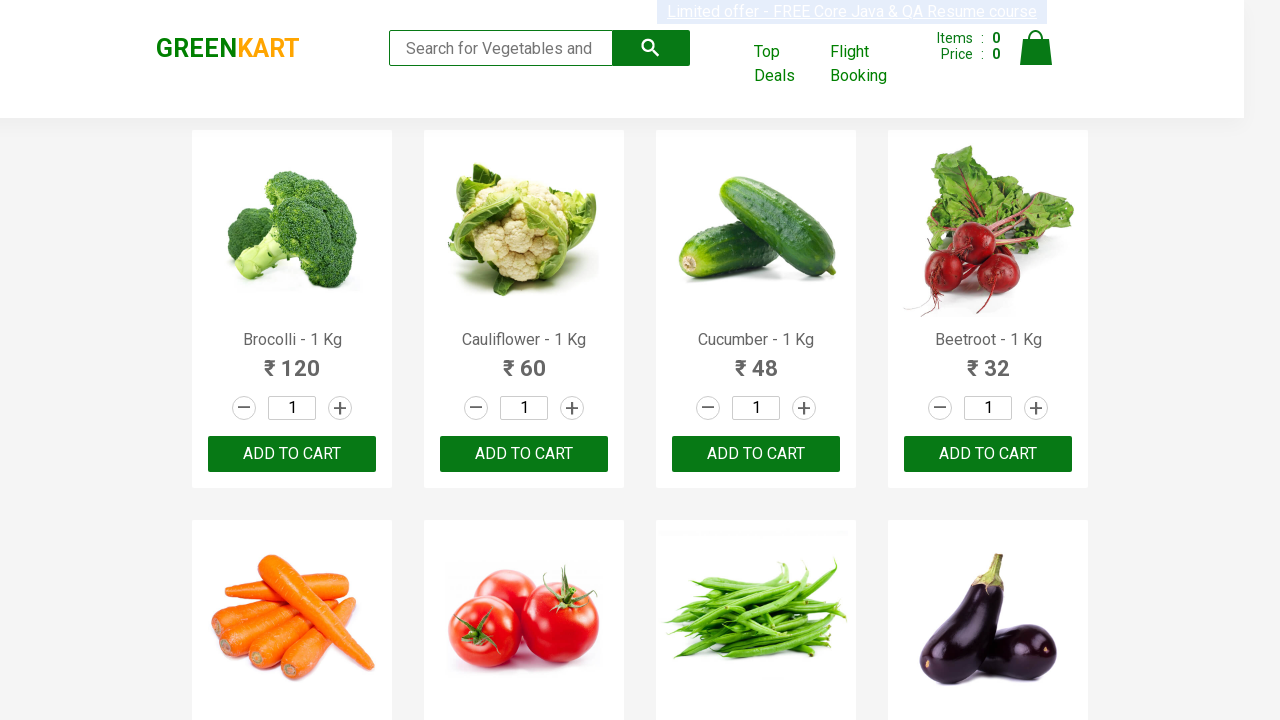

Waited for product elements to load on the page
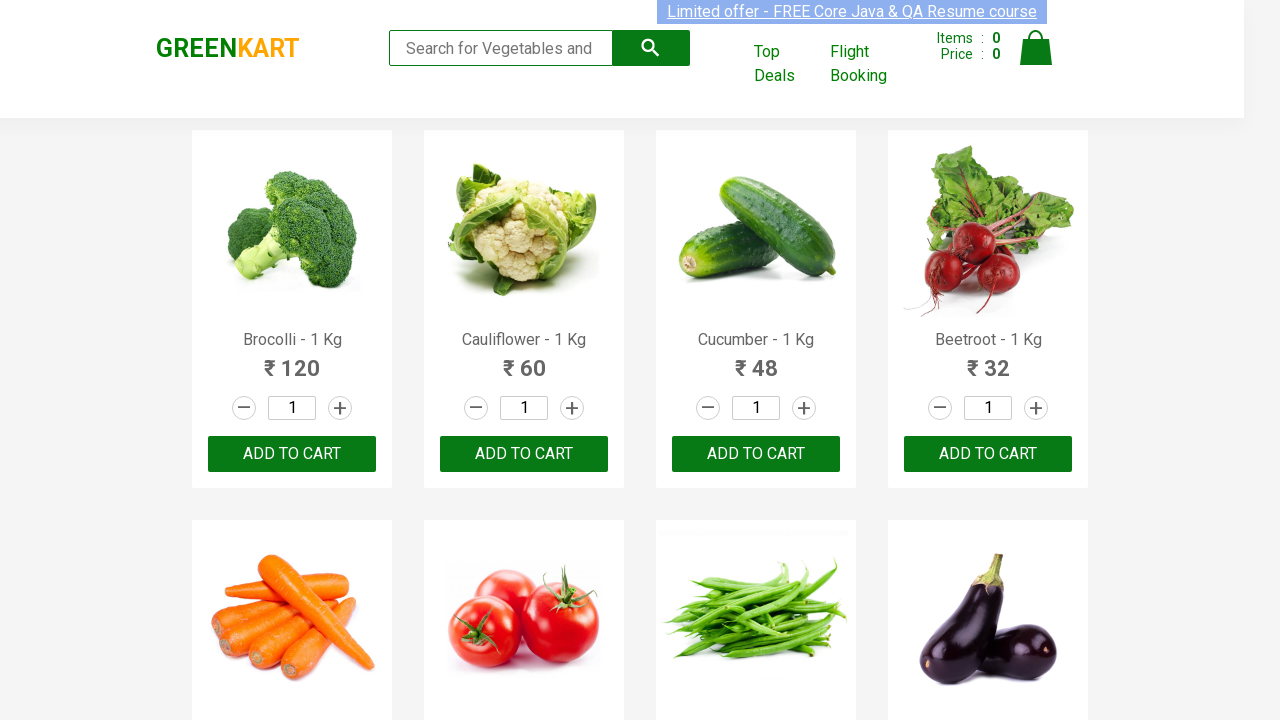

Located first product element
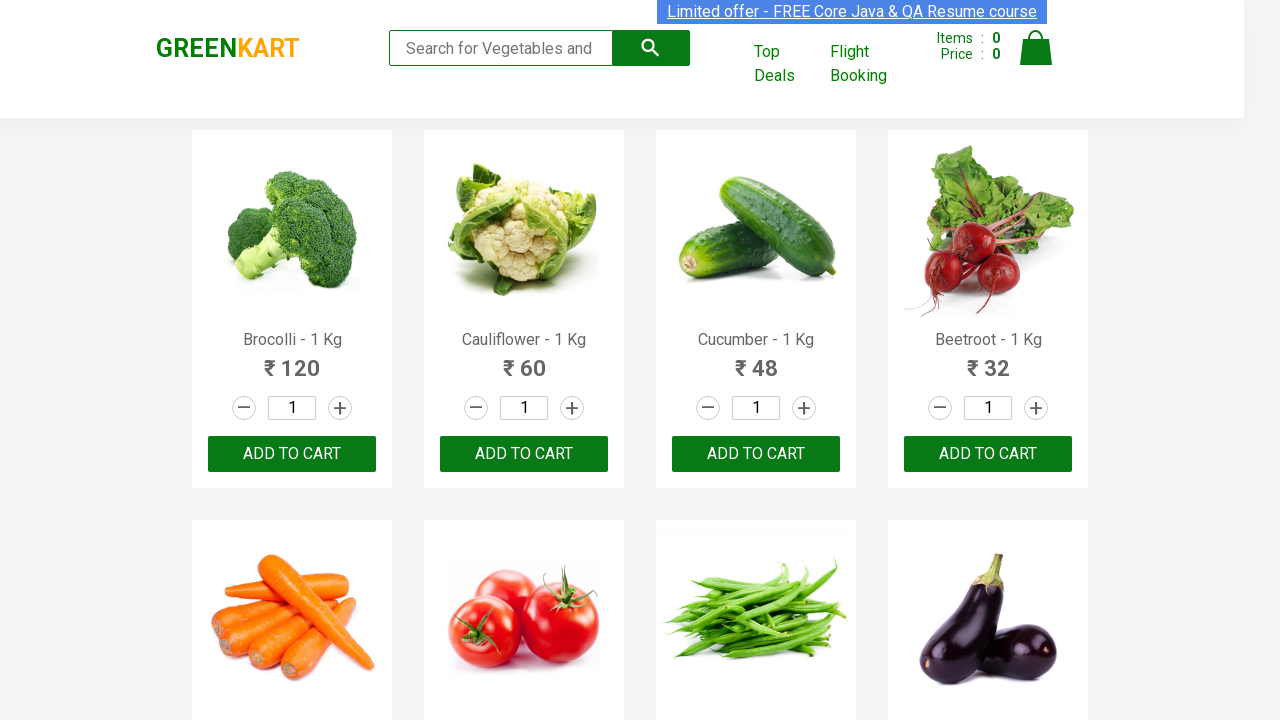

Verified first product has a valid image src attribute
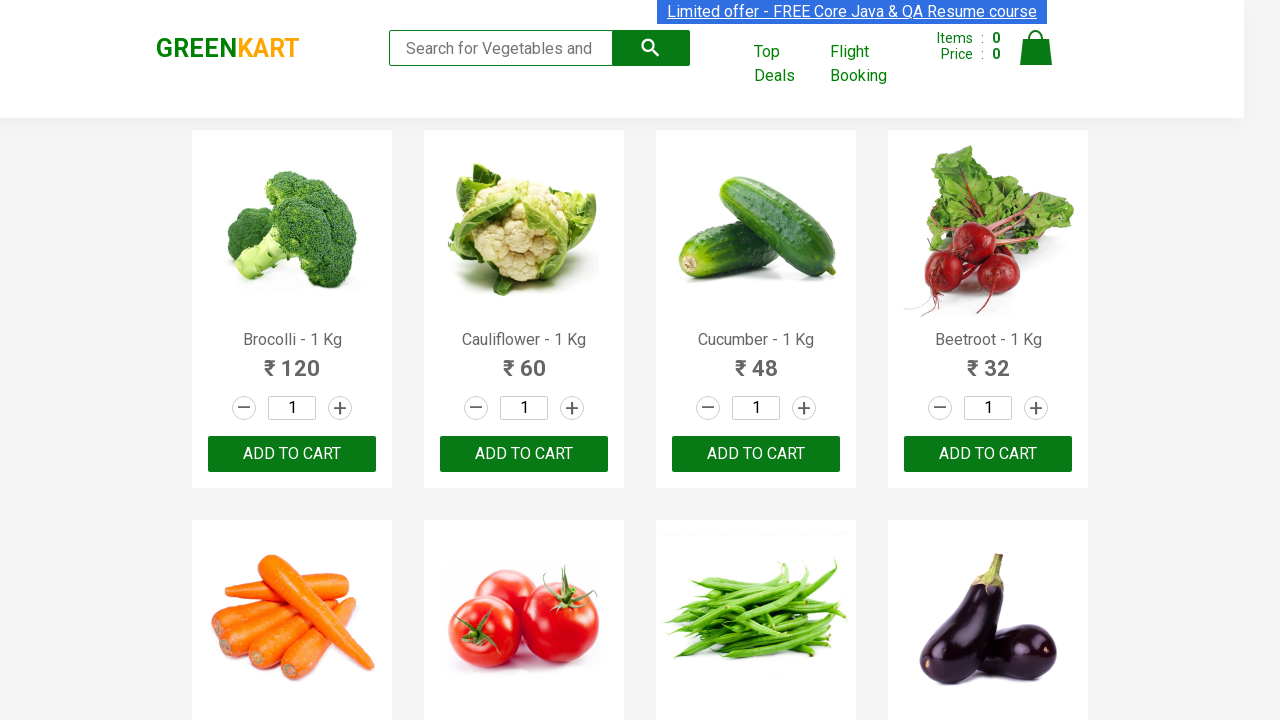

Verified first product name is visible
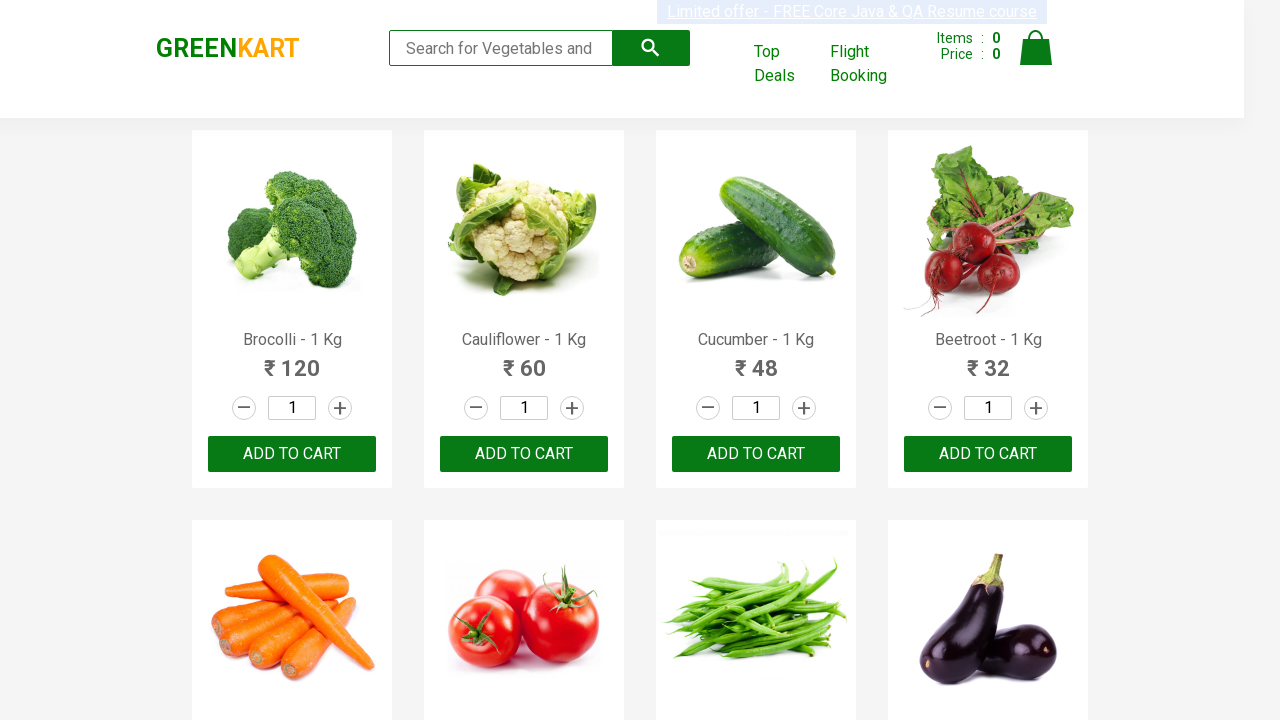

Verified first product price is visible
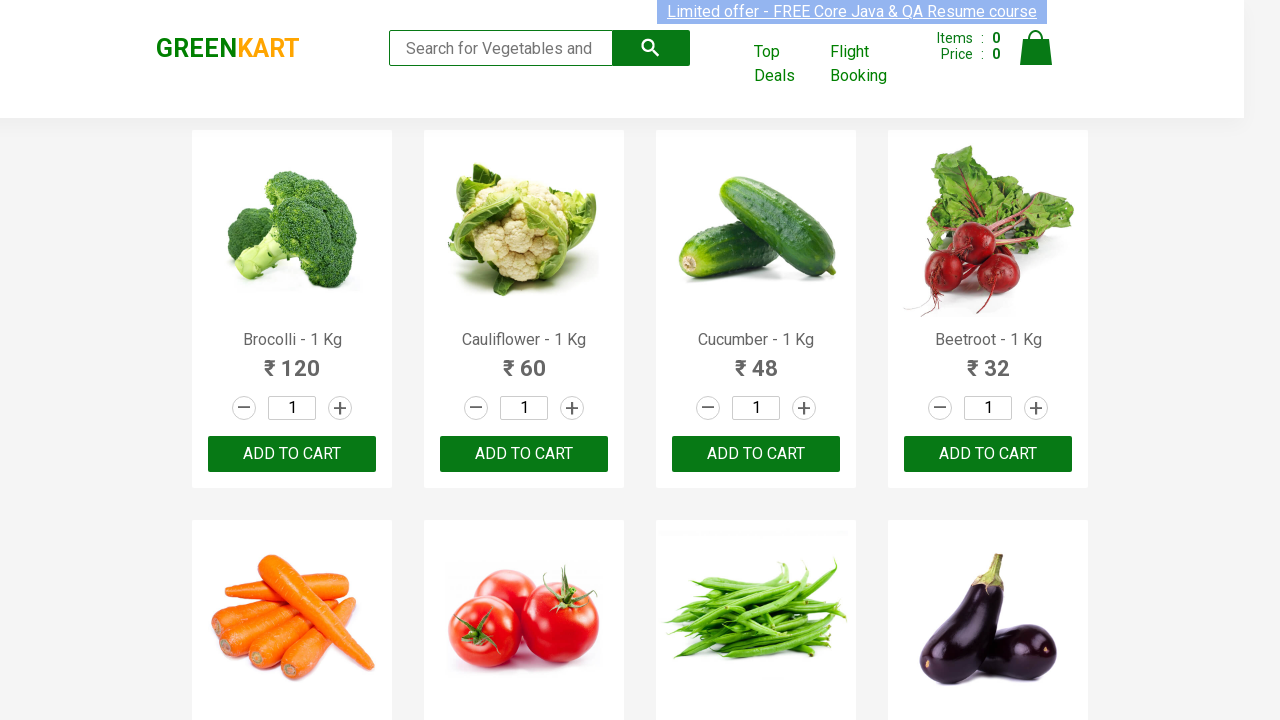

Verified first product has ADD TO CART button
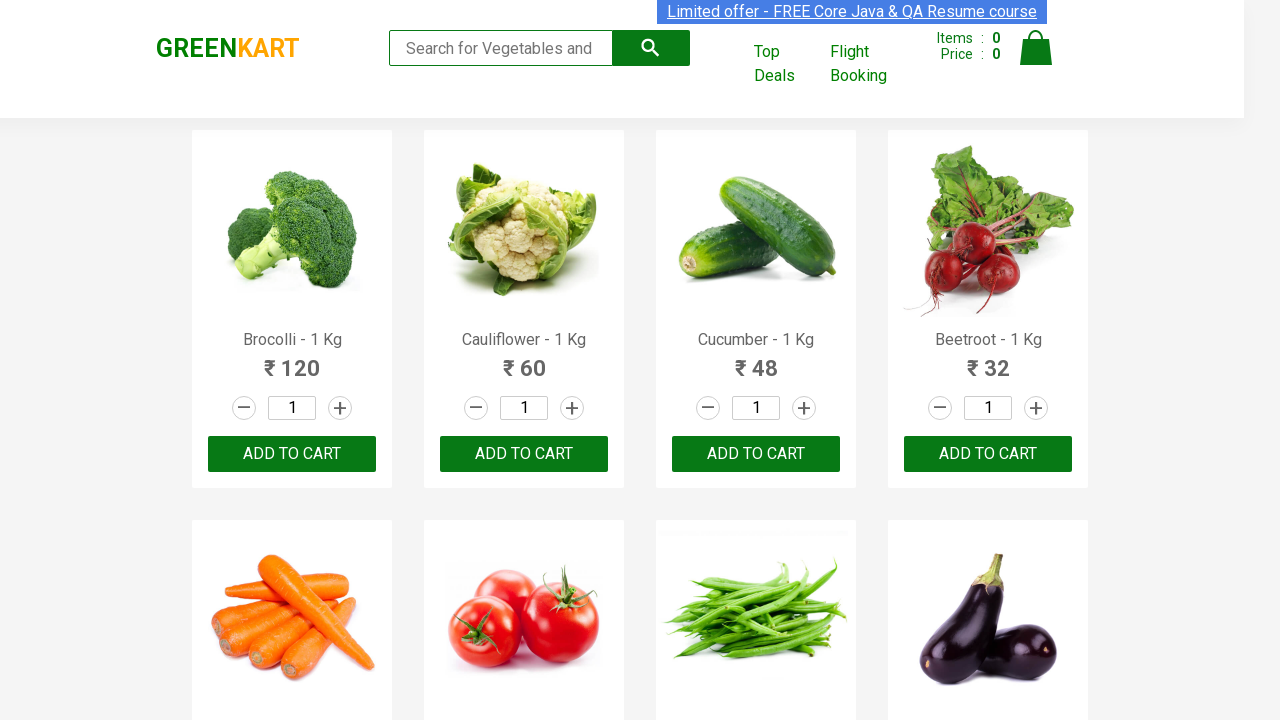

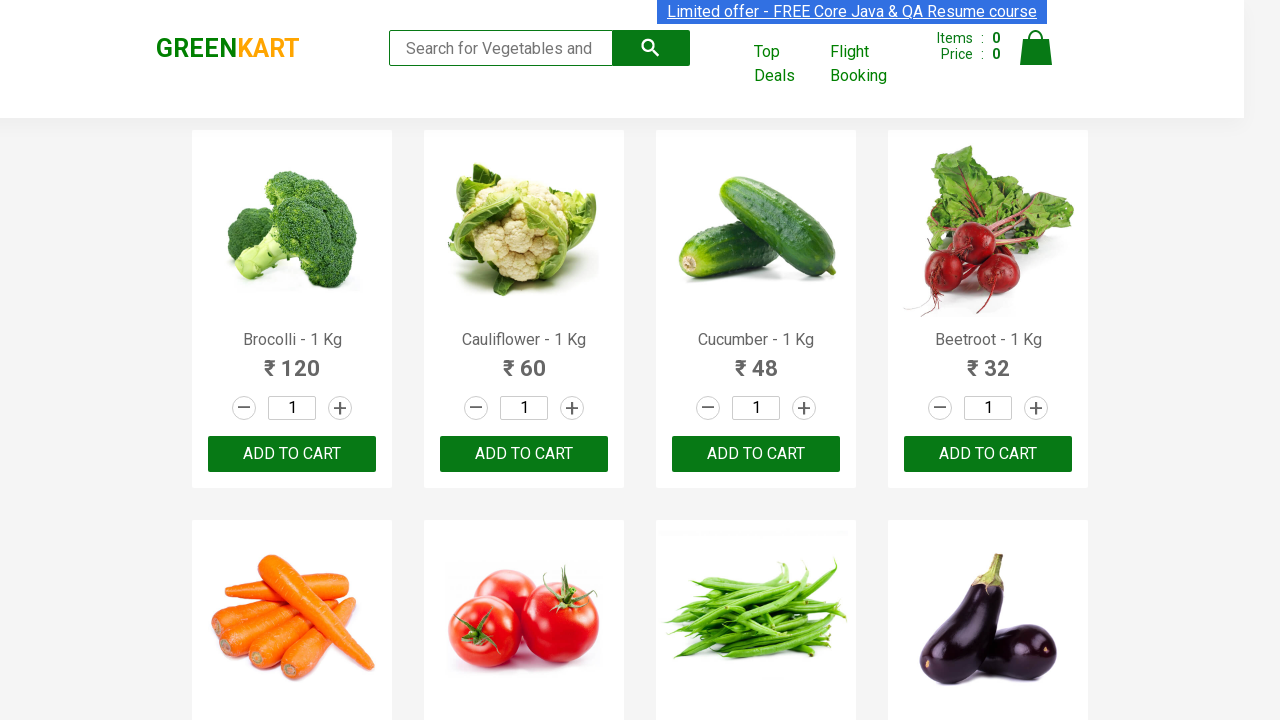